Tests a survey form by selecting various radio buttons and dropdown options including Business type, Online Advertising discovery method, Every Day frequency, Good rating, and a usage duration option.

Starting URL: https://formsmarts.com/form/yu?mode=h5

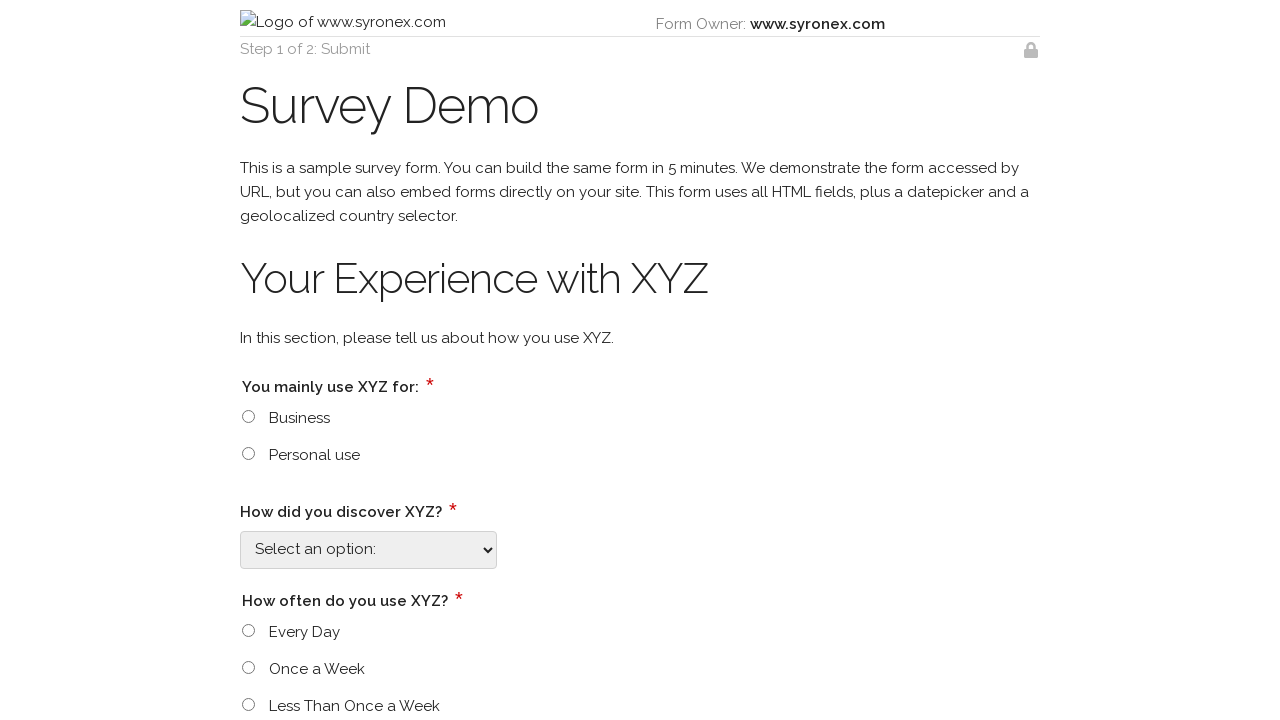

Selected 'Business' radio button at (248, 416) on input[type='radio'][value='Business']
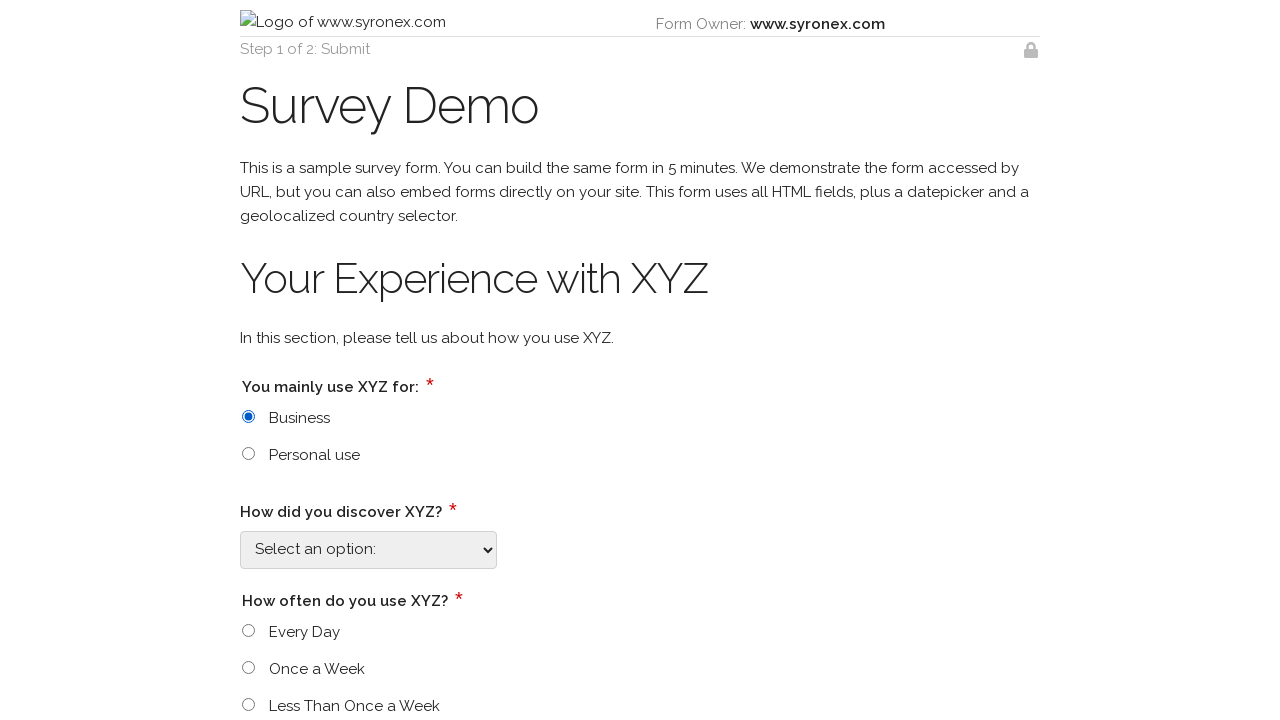

Clicked on 'Discover XYZ' dropdown at (368, 550) on select[id$='_4588']
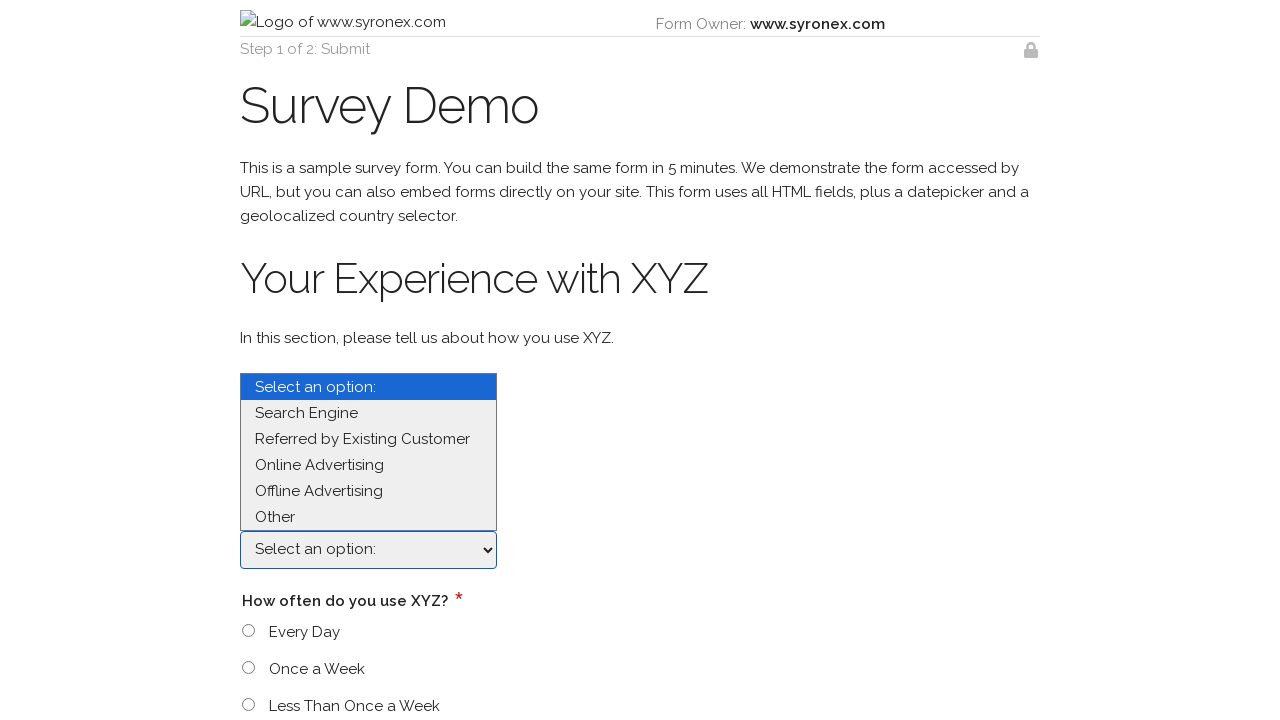

Selected 'Online Advertising' from dropdown on select[id$='_4588']
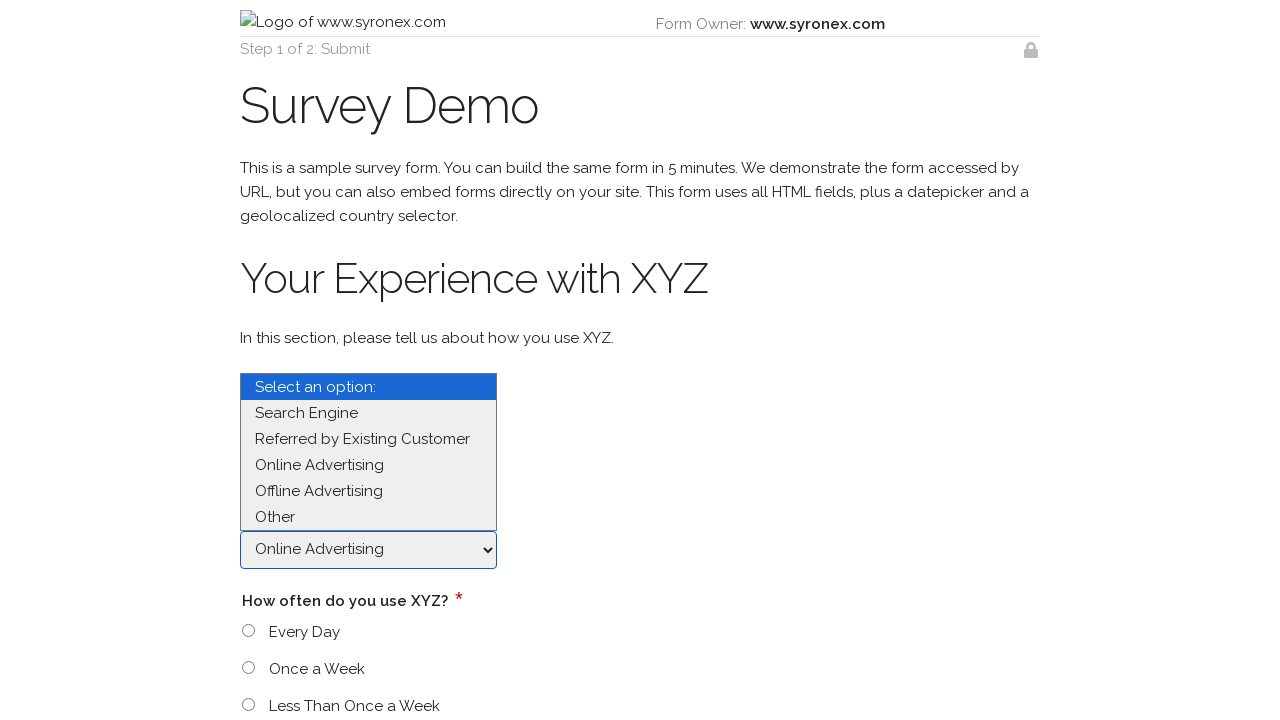

Selected 'Every Day' radio button at (248, 631) on input[type='radio'][value='Every Day']
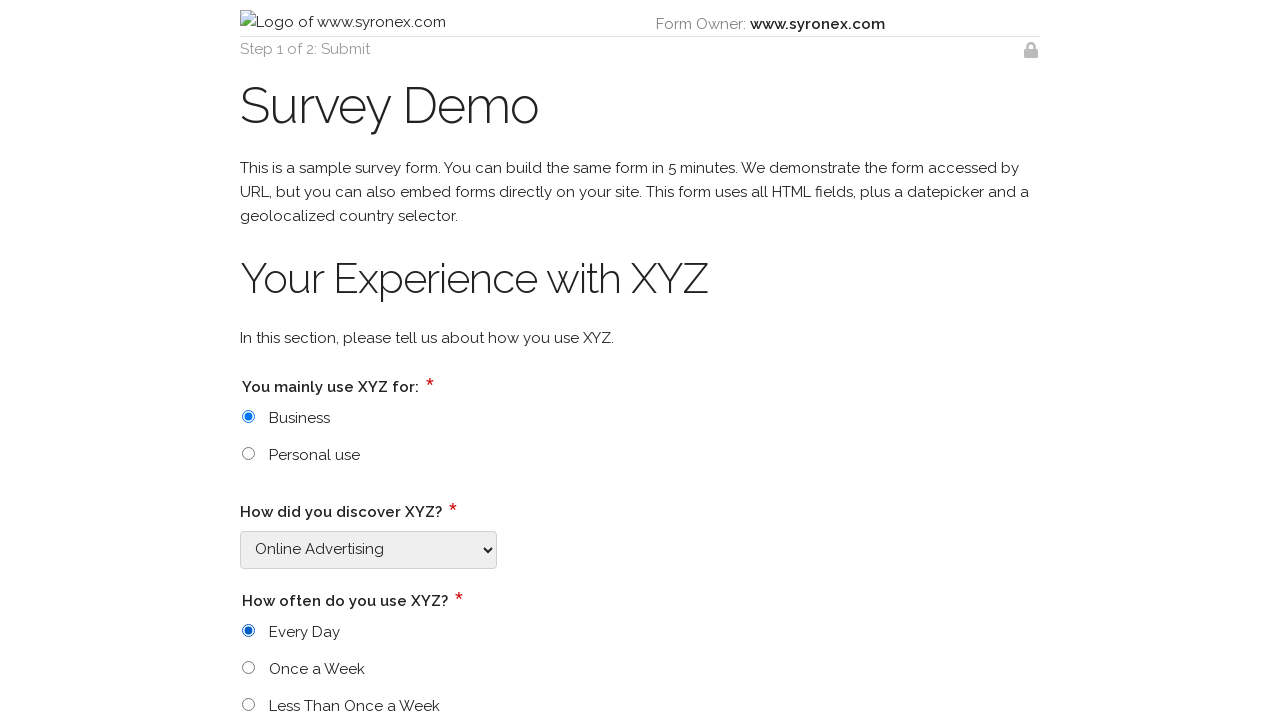

Selected 'Good' rating radio button at (248, 361) on input[type='radio'][value='Good']
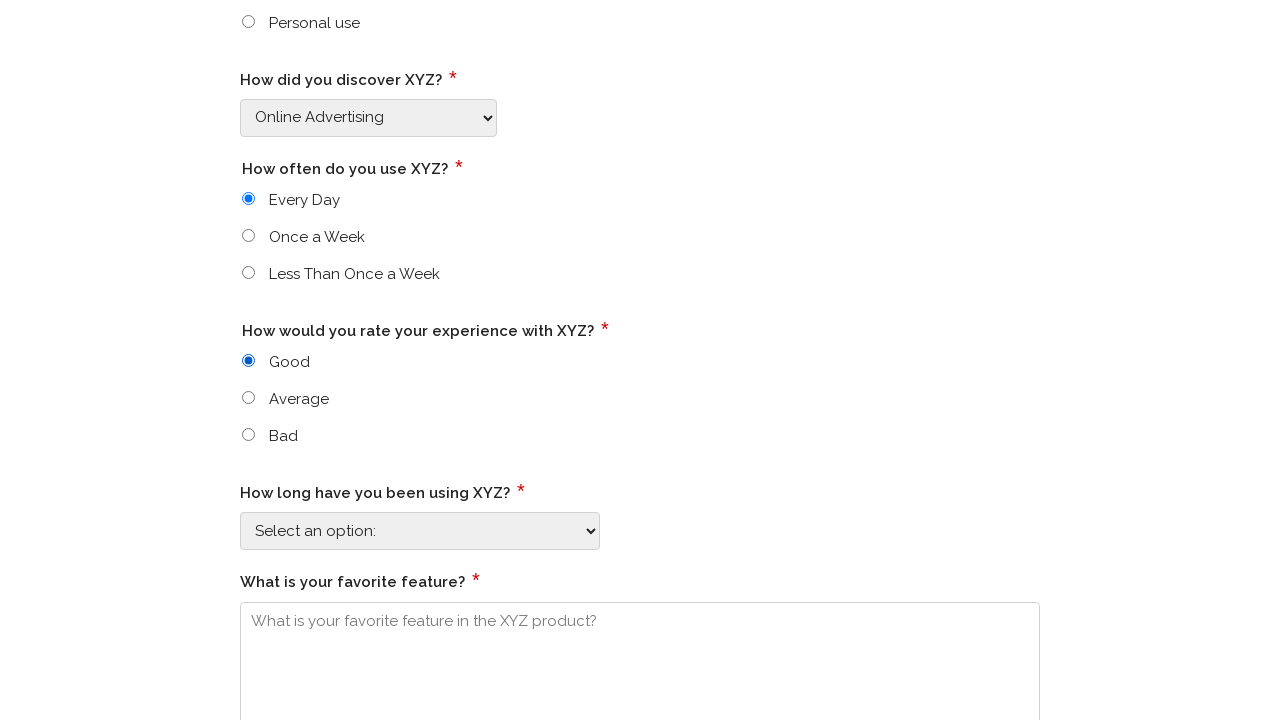

Clicked on 'Using XYZ' dropdown at (420, 531) on select[id$='_4597']
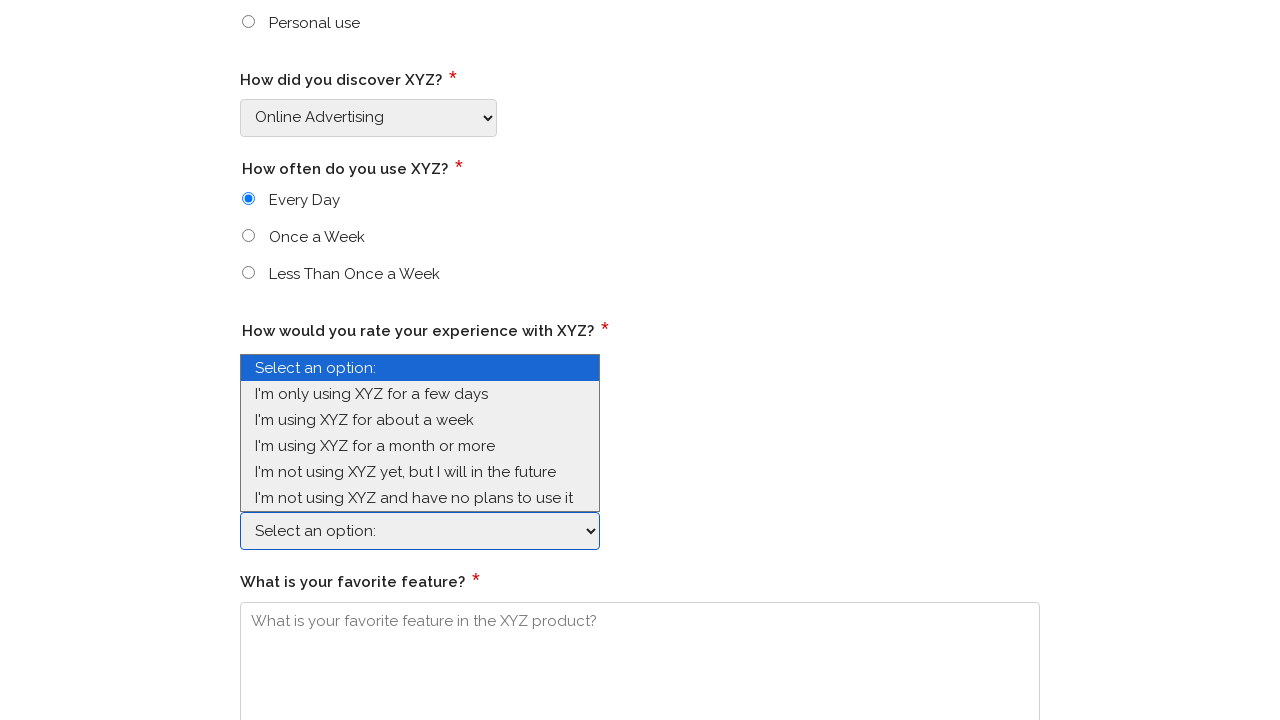

Selected usage duration option from dropdown on select[id$='_4597']
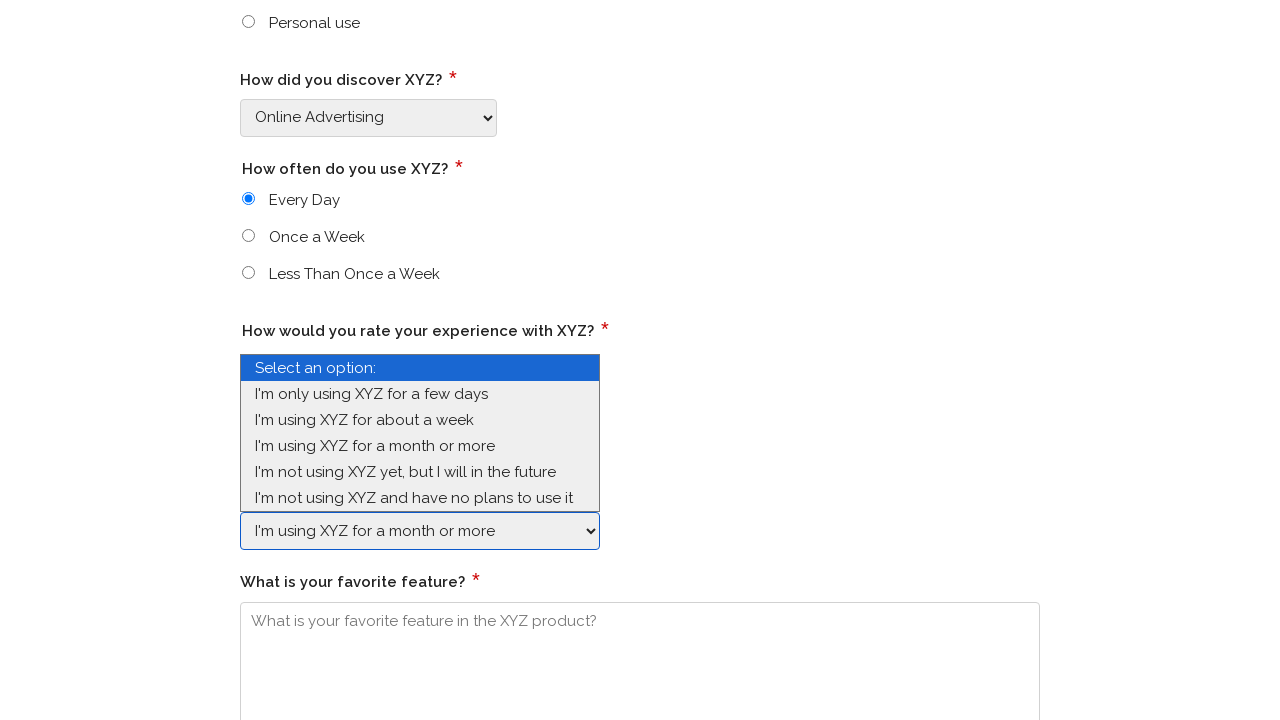

Selected 'Good' radio button again at (248, 361) on input[type='radio'][value='Good']
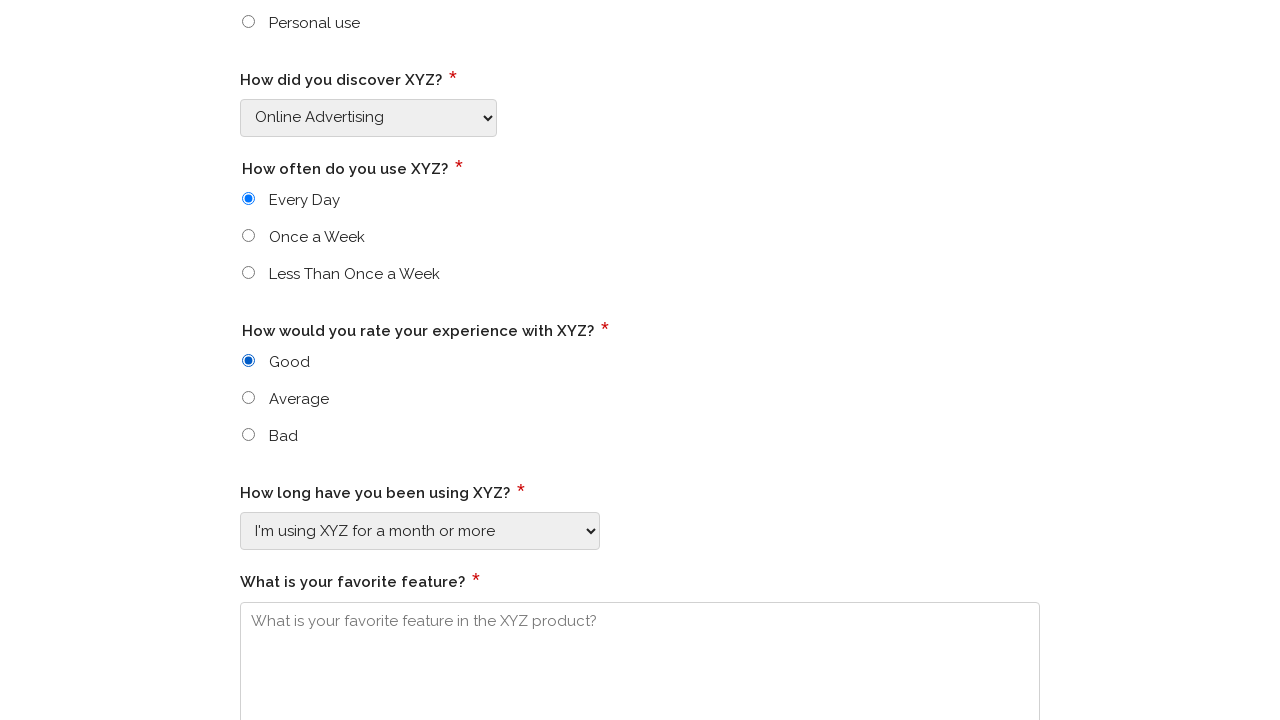

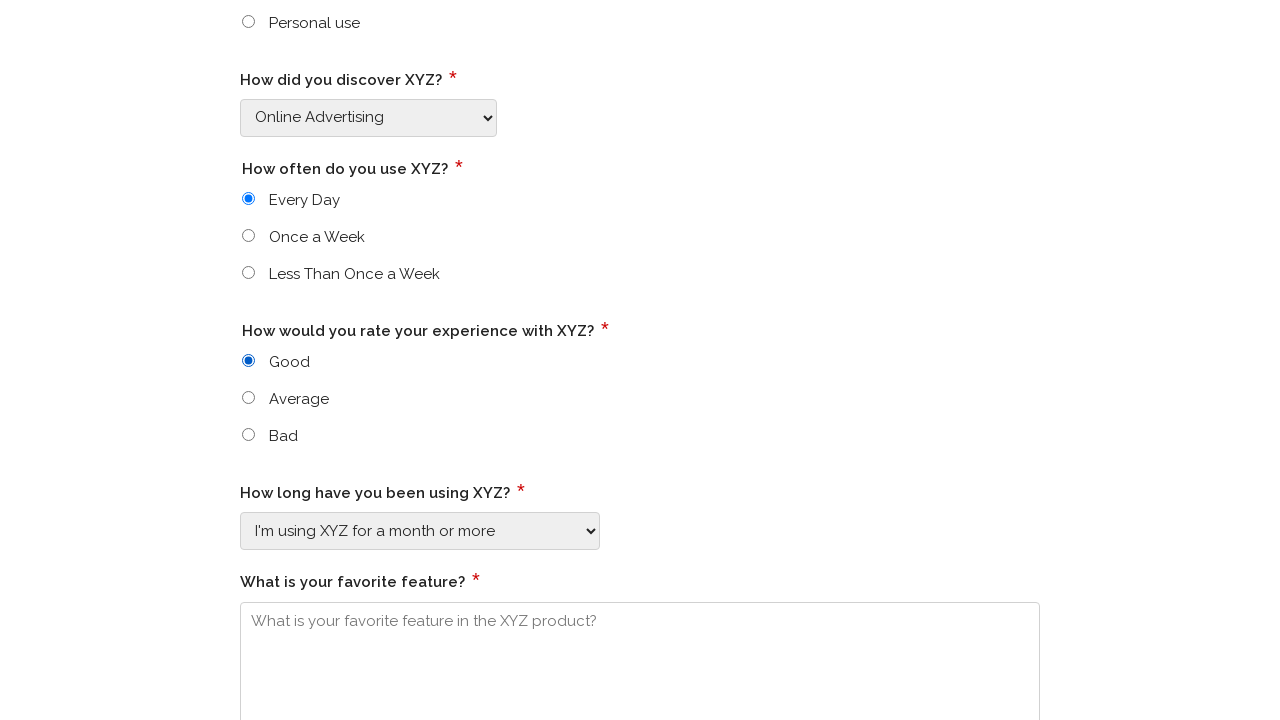